Tests that registration fails when providing an invalid username (too short), verifying the appropriate validation error message is displayed.

Starting URL: https://anatoly-karpovich.github.io/demo-login-form/

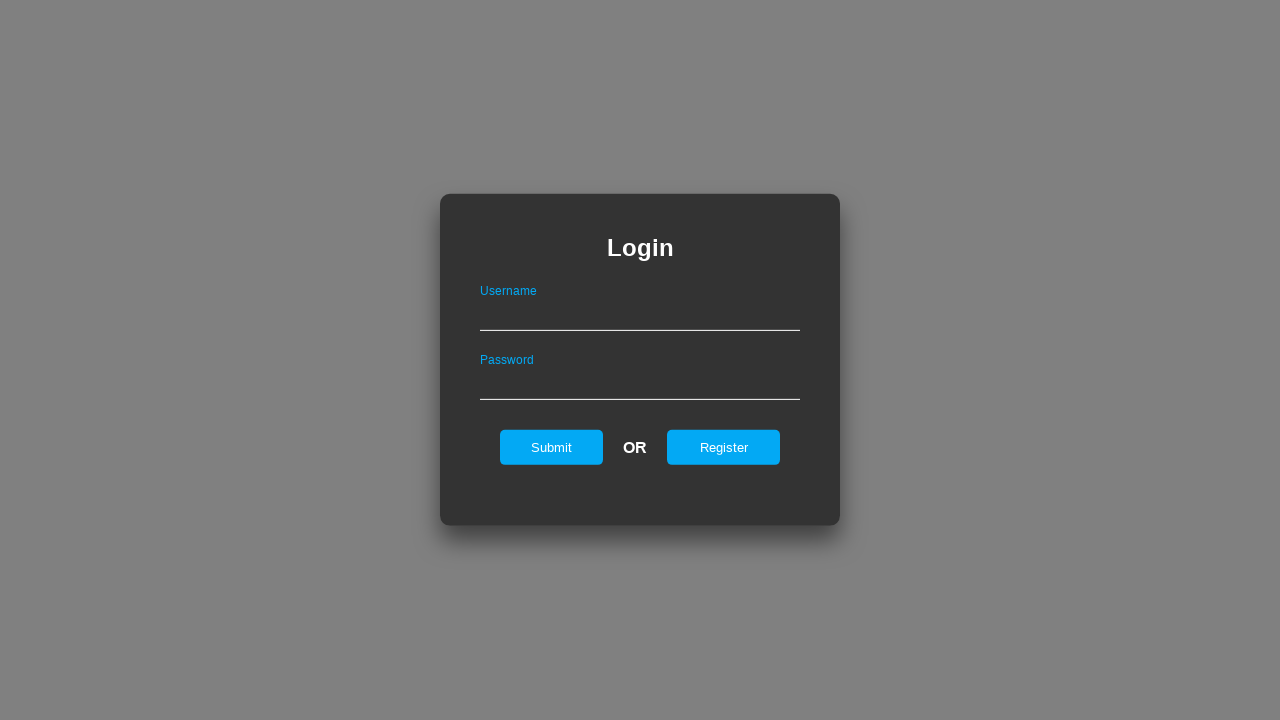

Clicked register link to switch to registration form at (724, 447) on #registerOnLogin
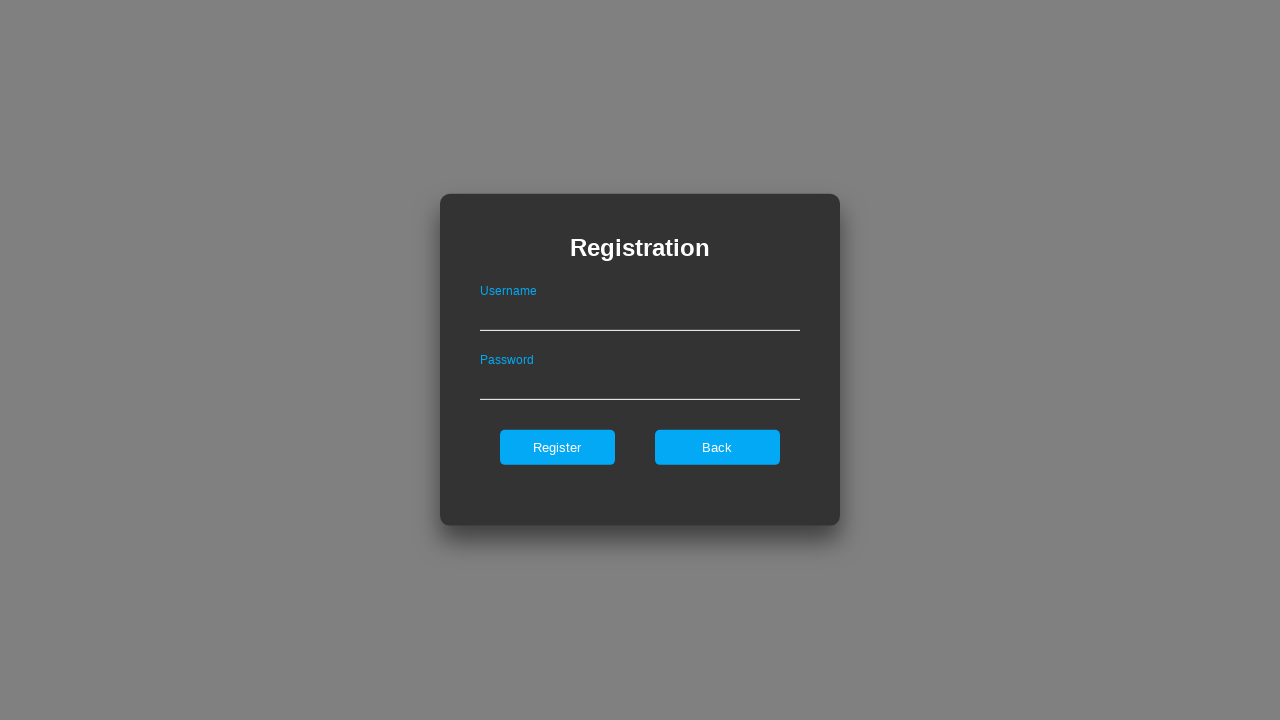

Filled username field with invalid value 'ab' (too short) on #userNameOnRegister
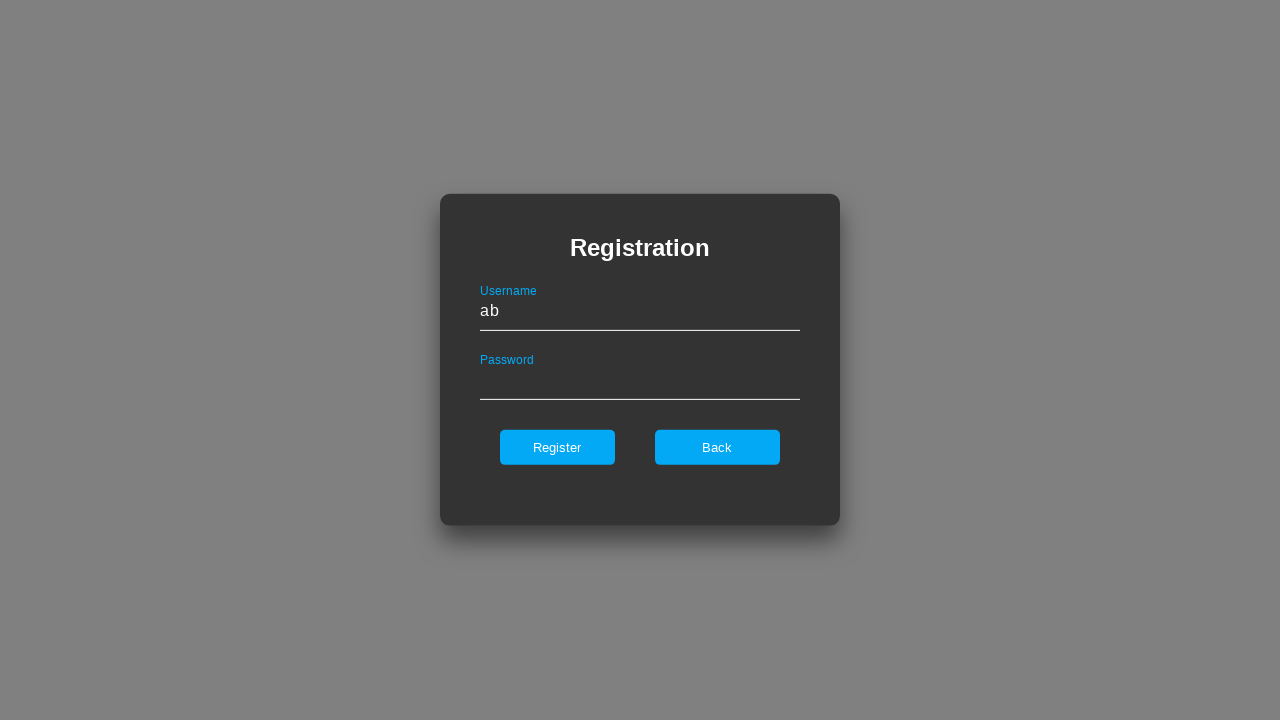

Filled password field with valid value 'ValidPass123!' on #passwordOnRegister
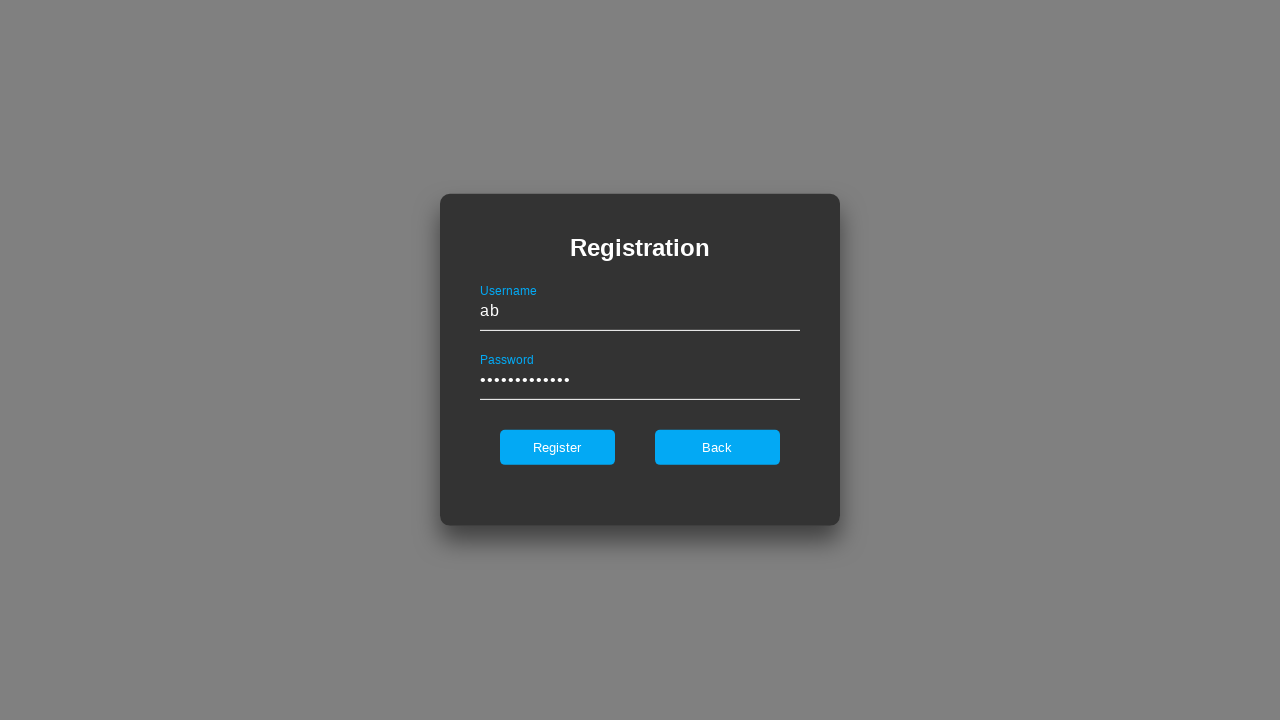

Clicked register button to attempt registration at (557, 447) on #register
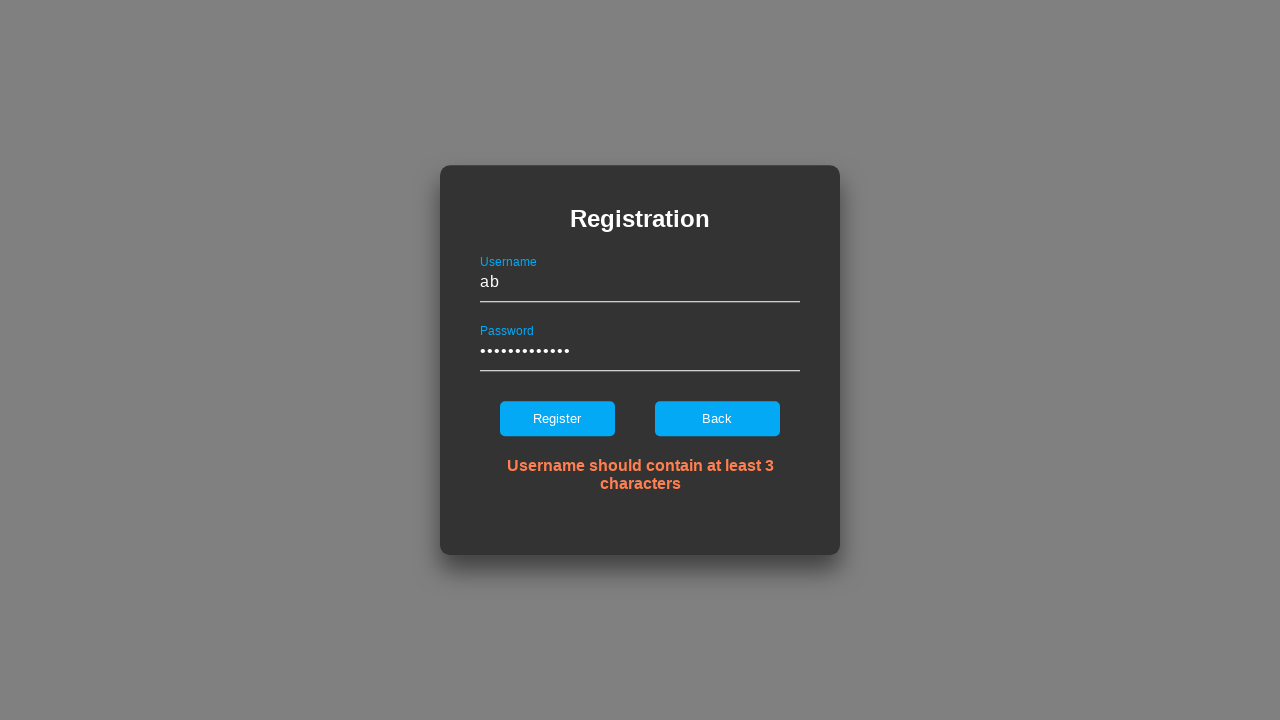

Validation error message displayed for invalid username
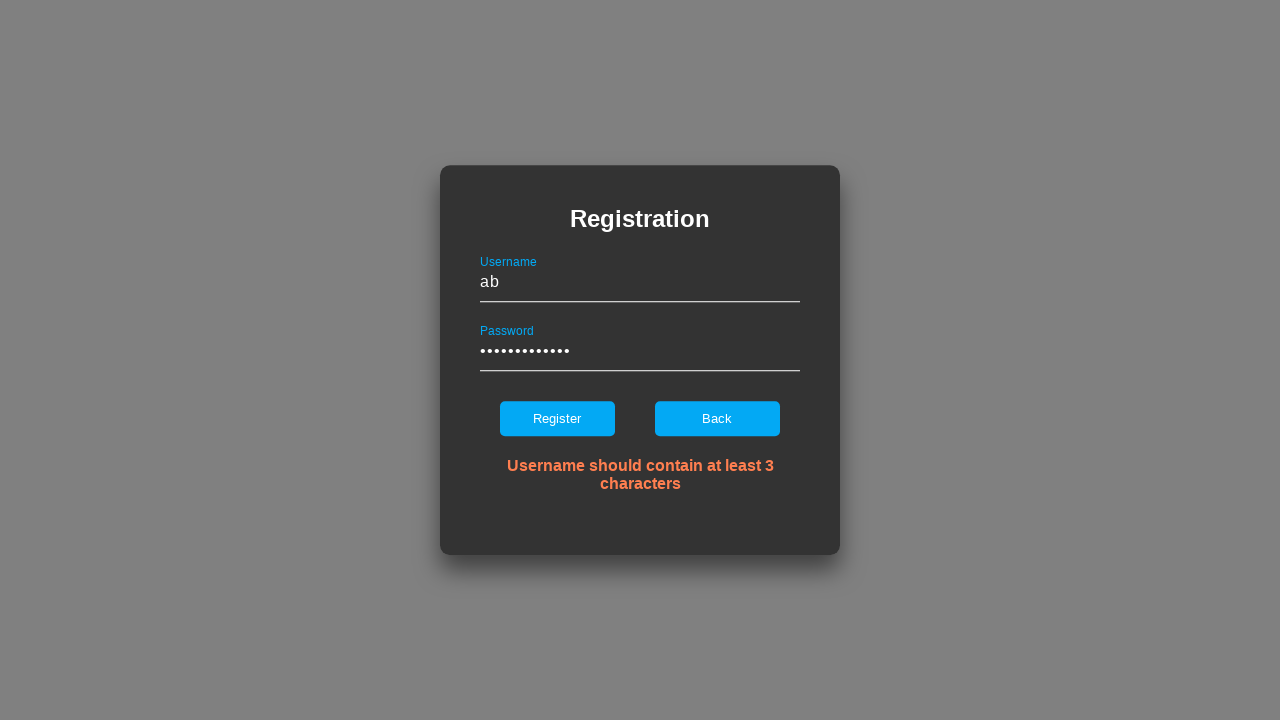

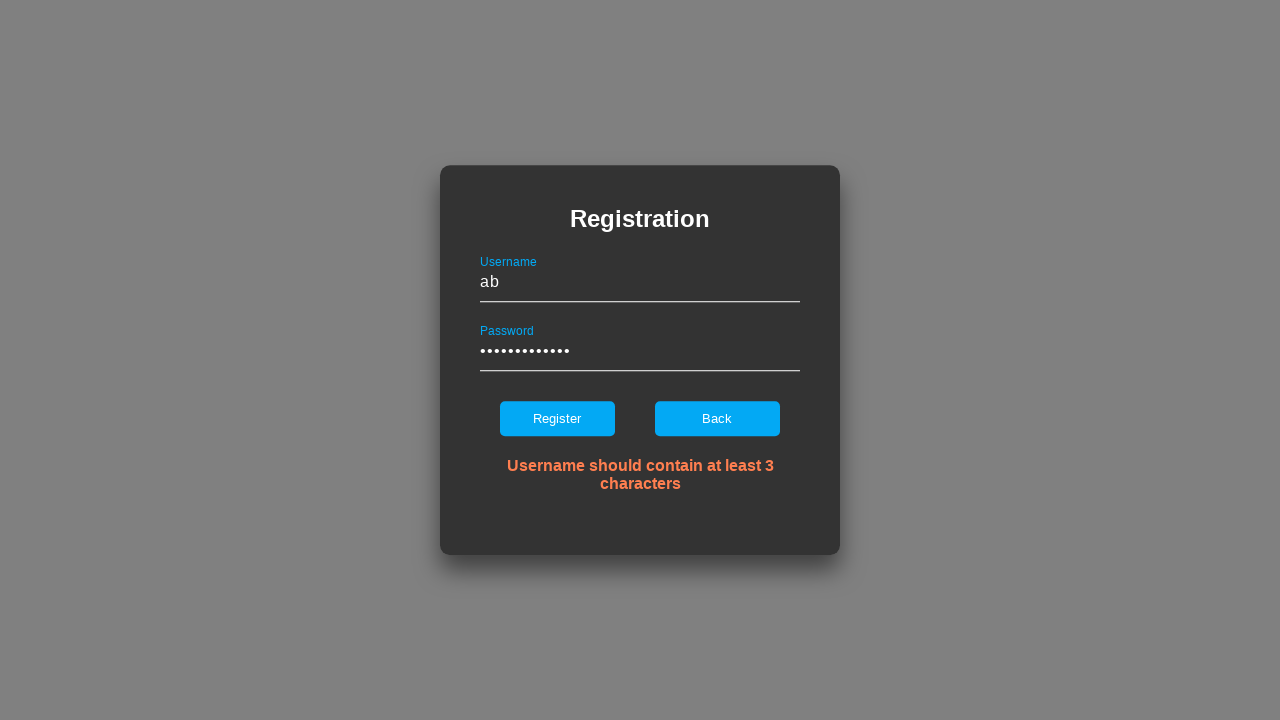